Navigates to the Green Cart offers page and verifies that the vegetable offers table is displayed with pricing information including original prices and discounted prices.

Starting URL: https://rahulshettyacademy.com/seleniumPractise/#/offers

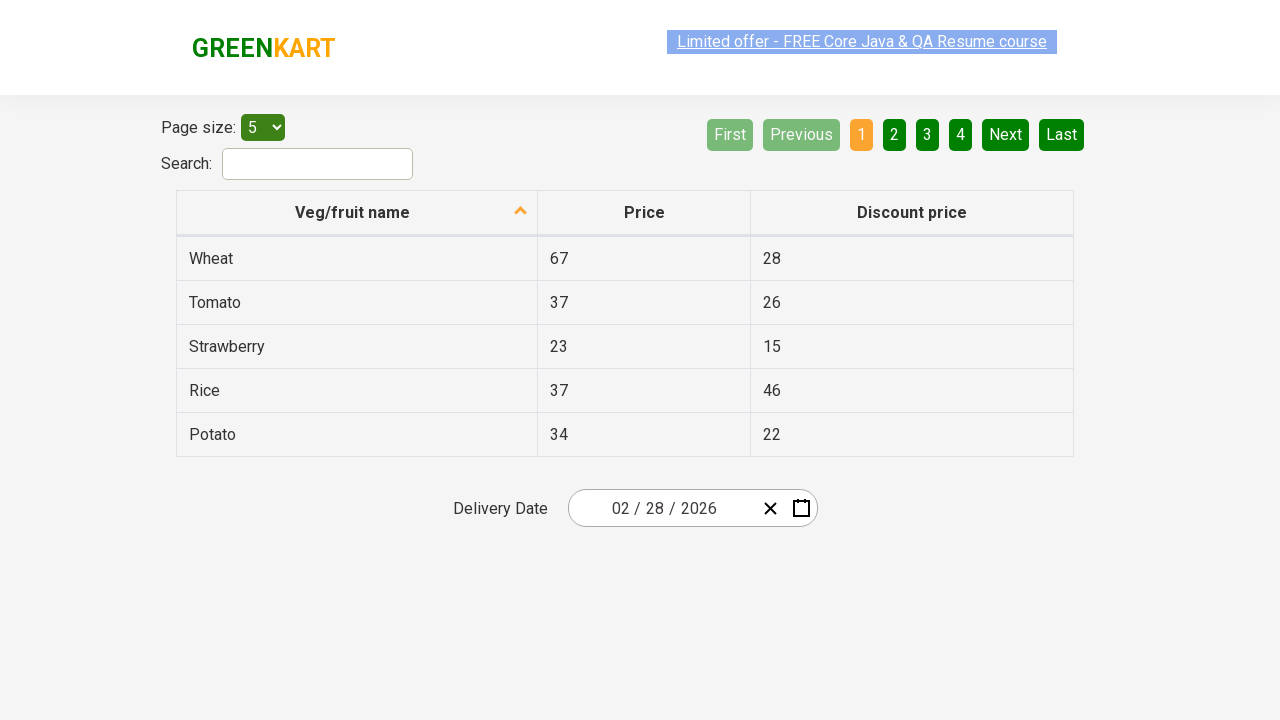

Waited for vegetable offers table to load
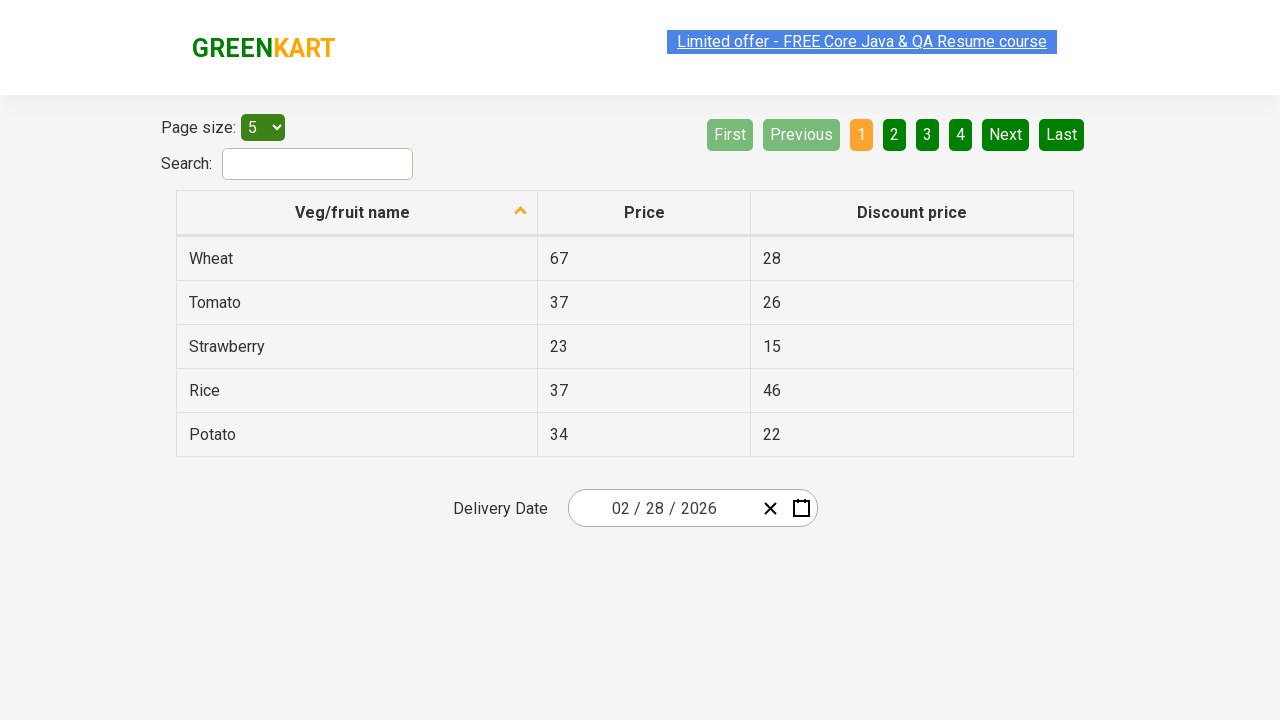

Located all table rows in offers table
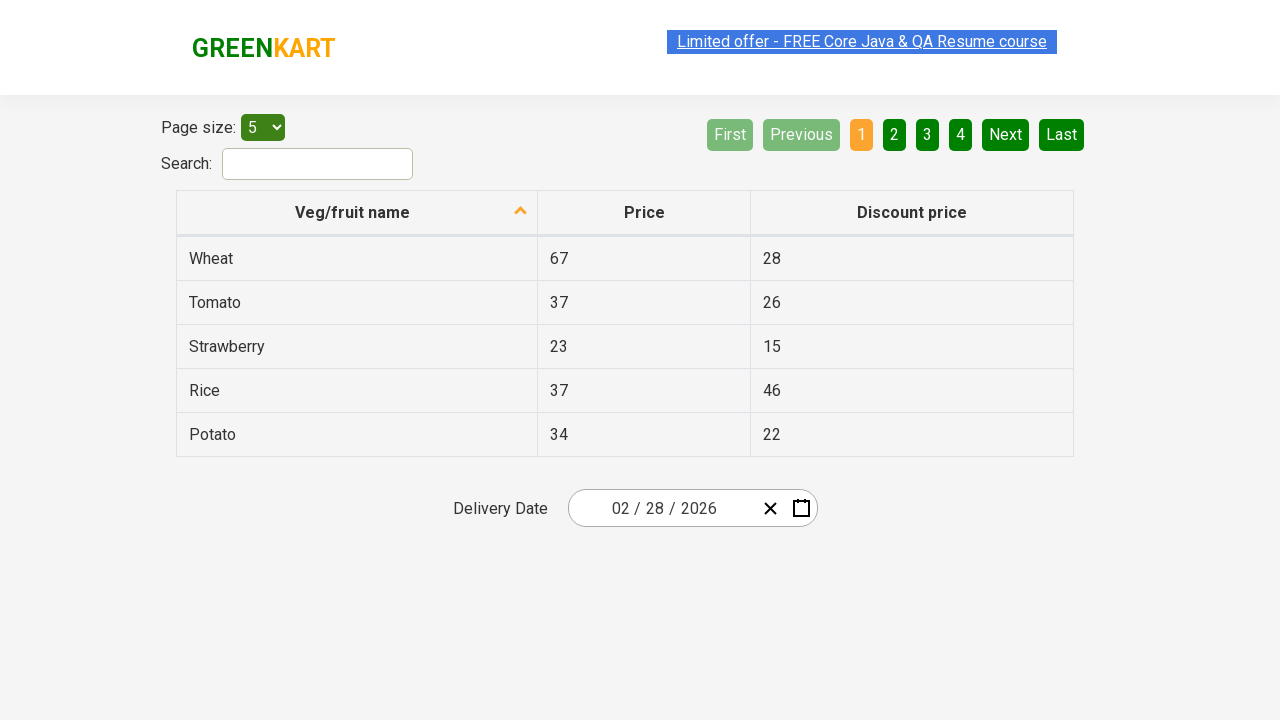

Counted 5 rows in vegetable offers table
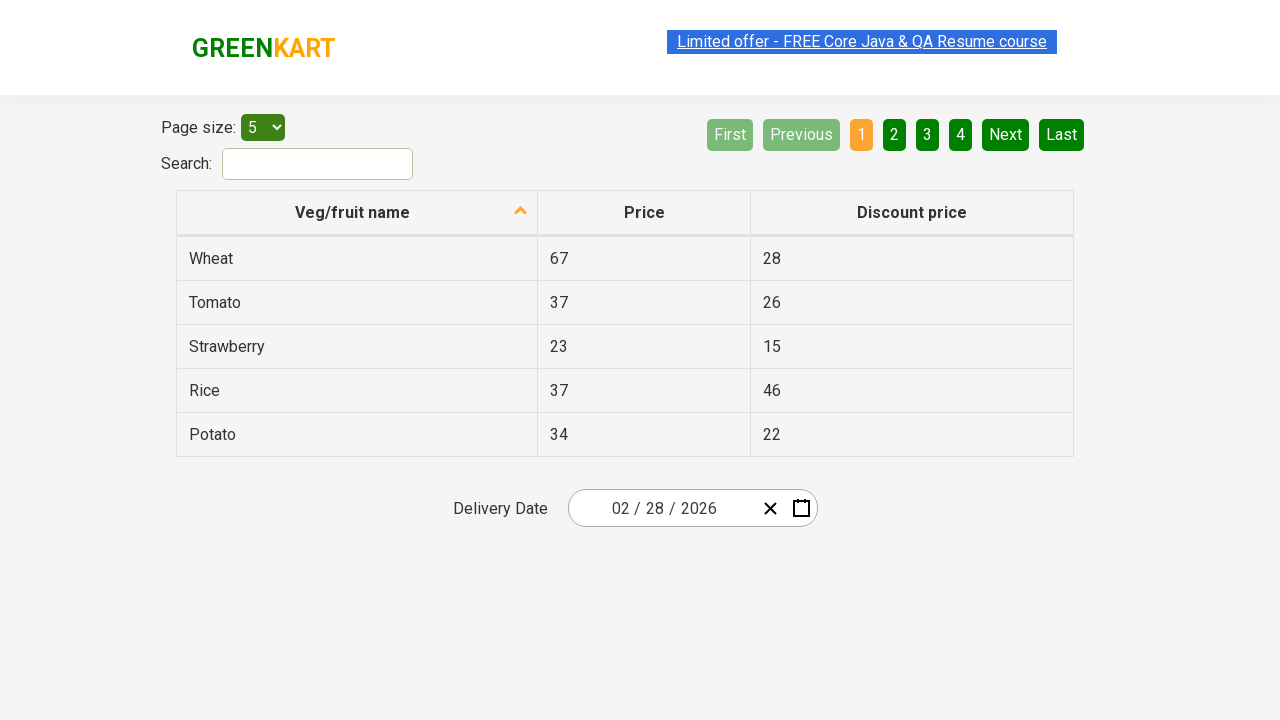

Verified that table contains at least one vegetable row
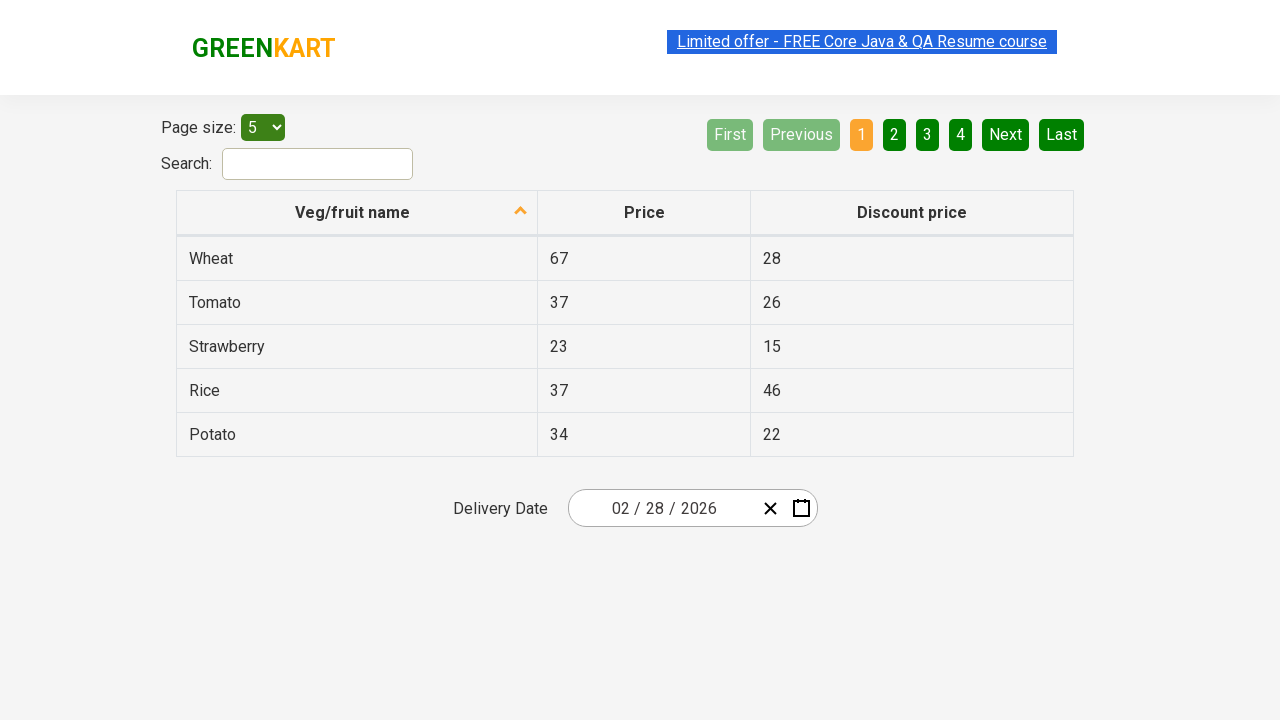

Verified first column (vegetable name) exists in first table row
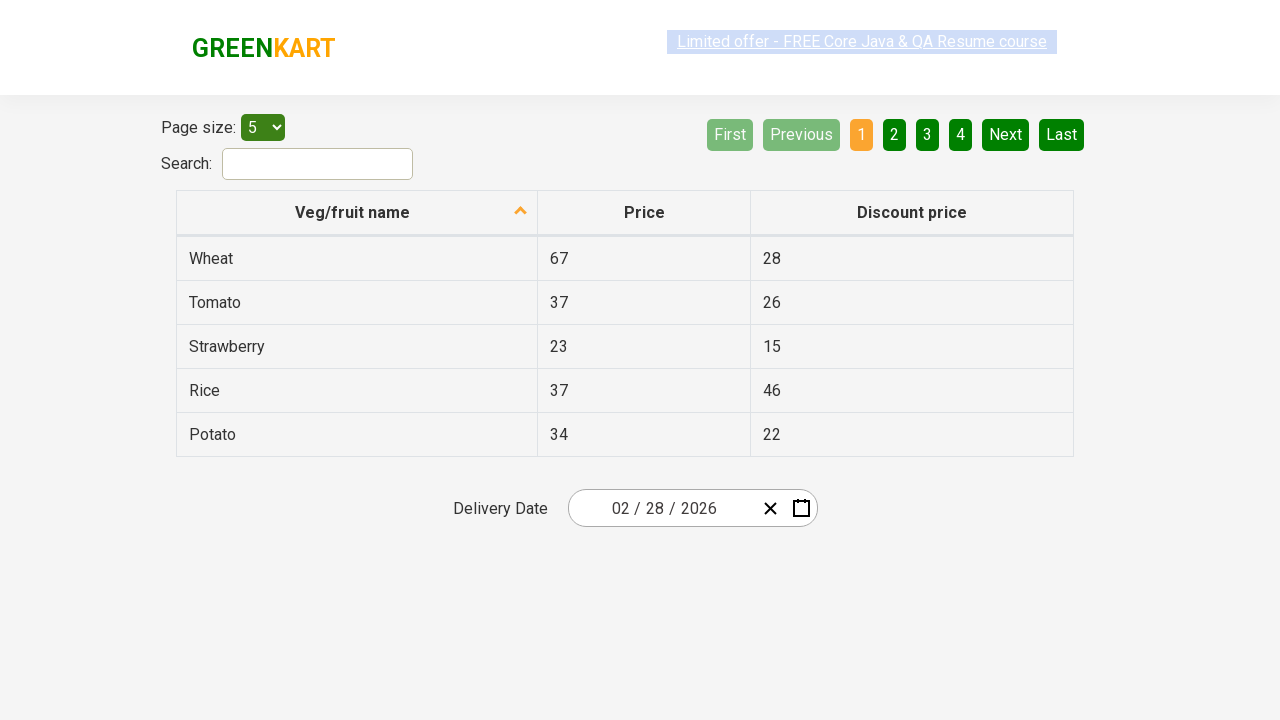

Verified second column (original price) exists in first table row
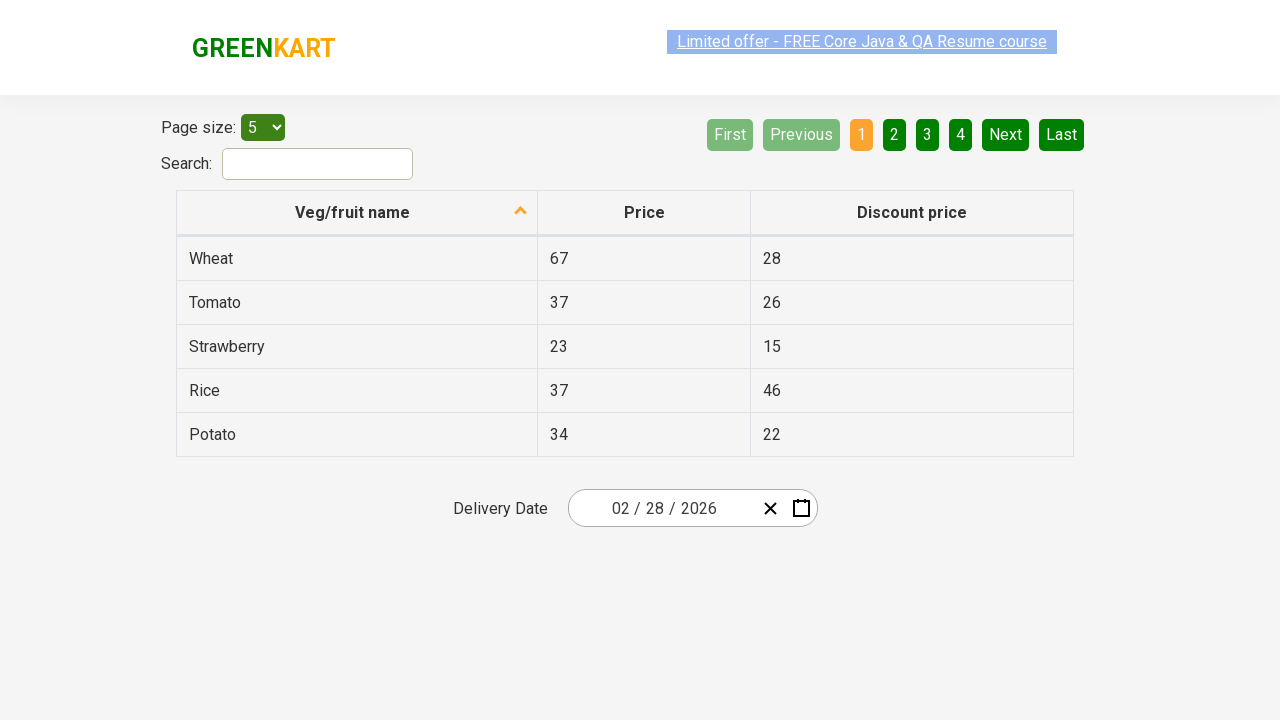

Verified third column (discounted price) exists in first table row
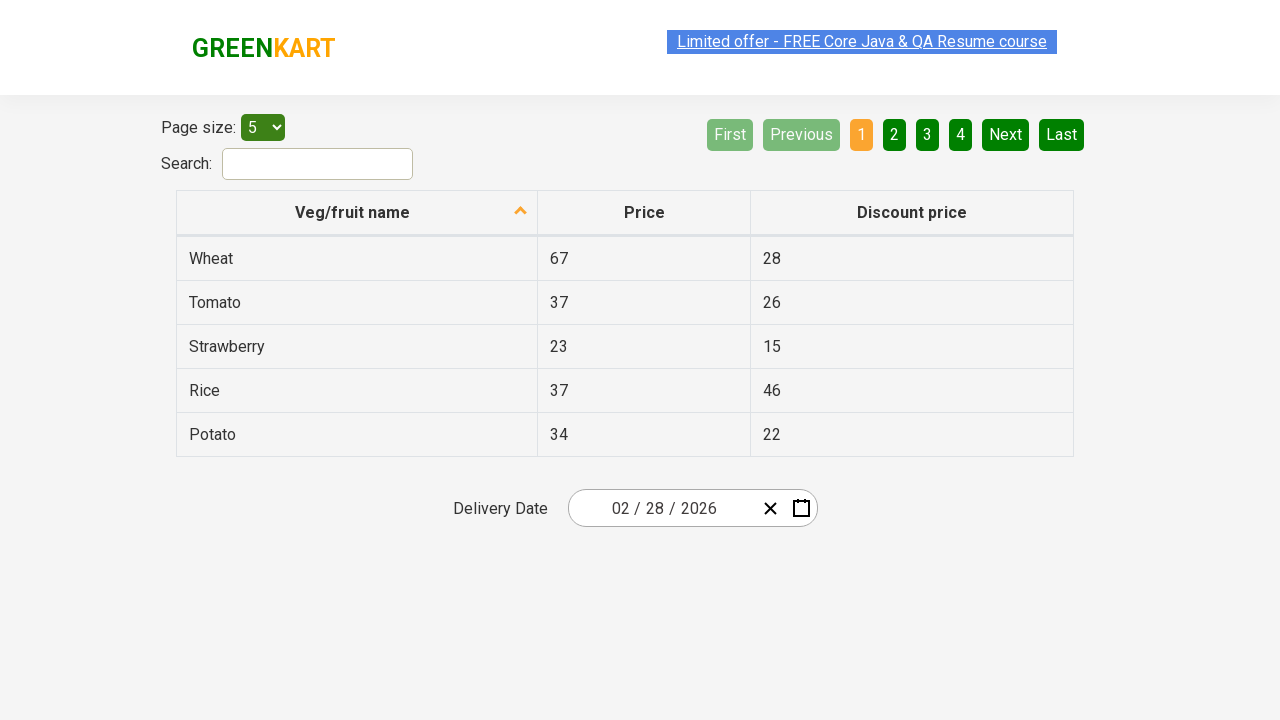

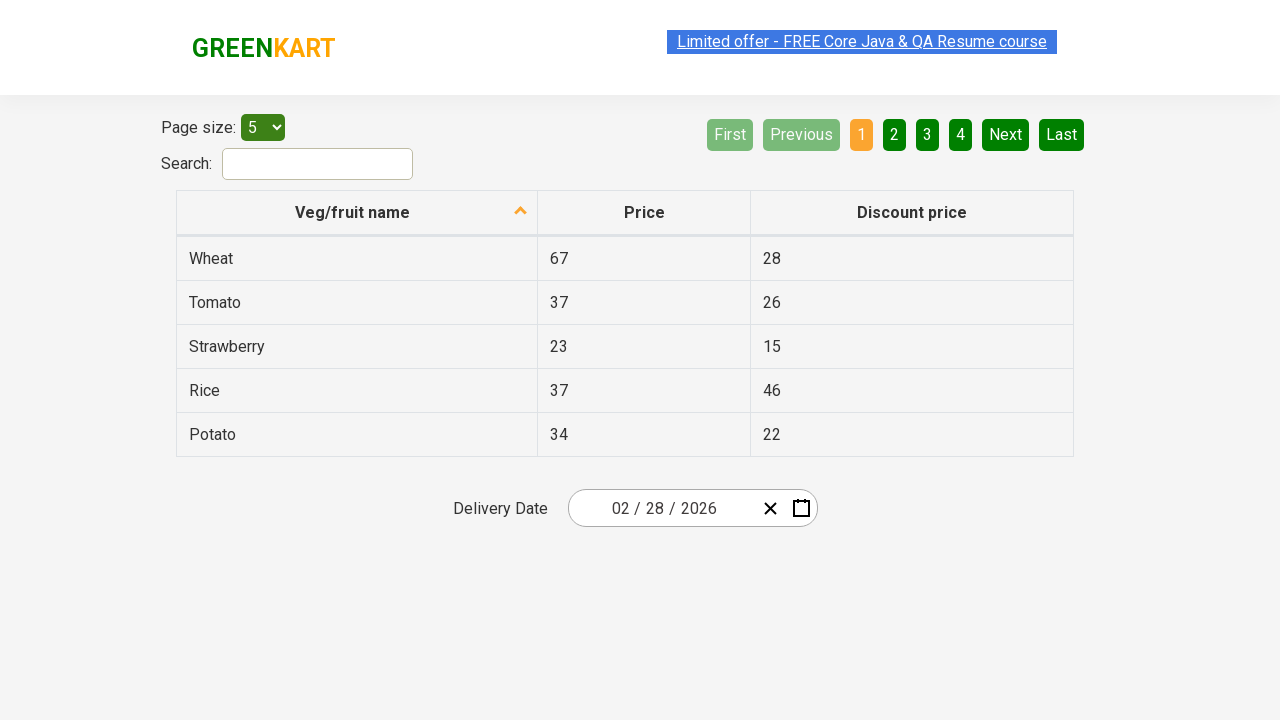